Tests DataTables highlighting example by finding rows with "Software" in position column and hovering over their cells

Starting URL: https://datatables.net/examples/api/highlight.html

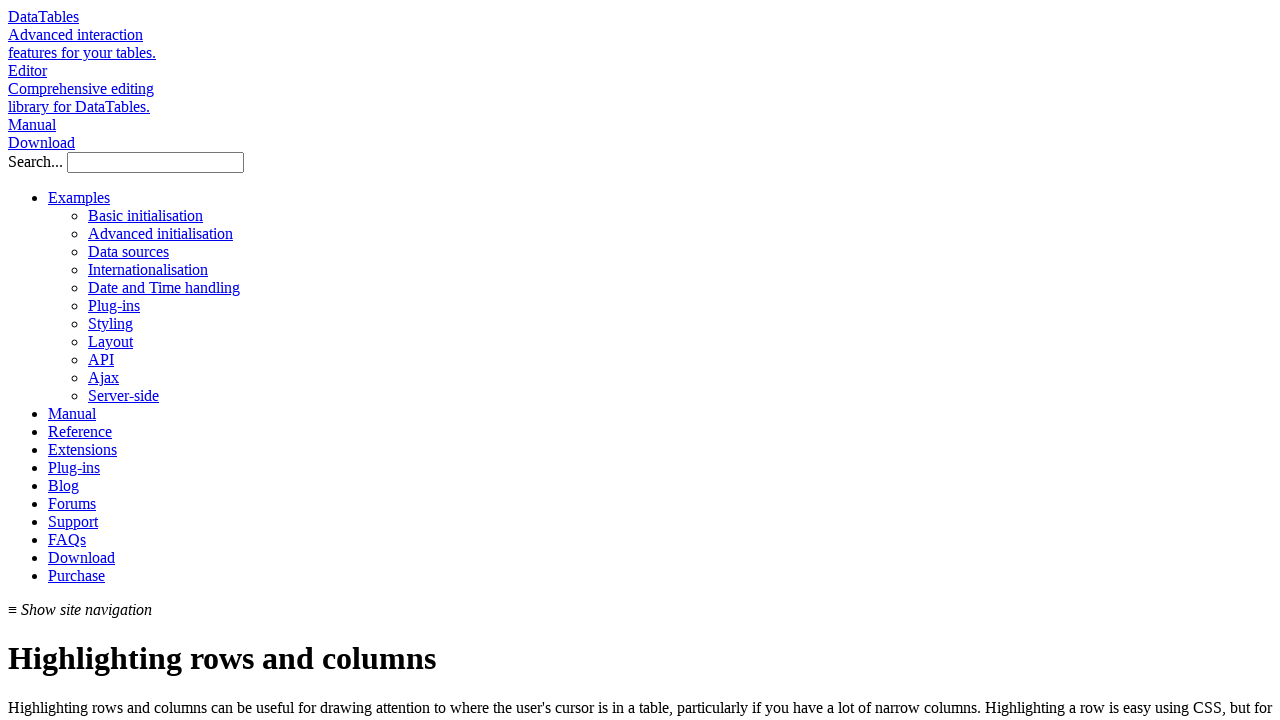

Waited for DataTables example table to load
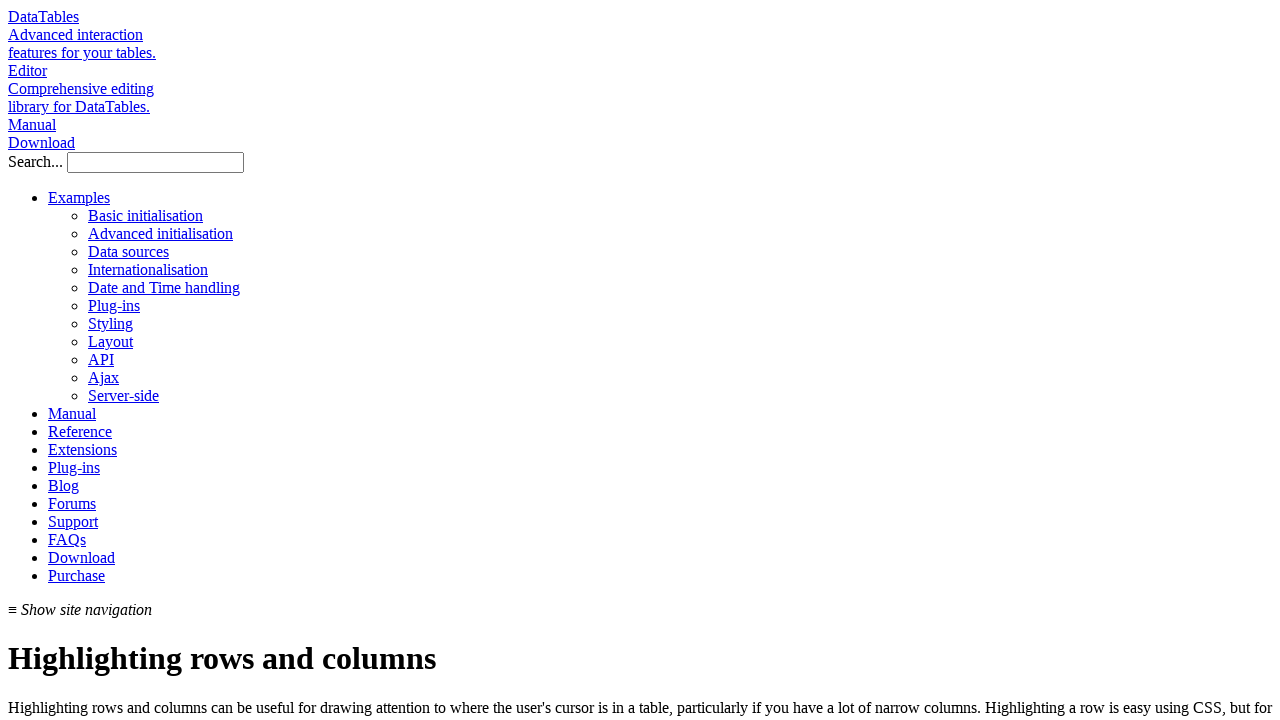

Located the DataTables table element
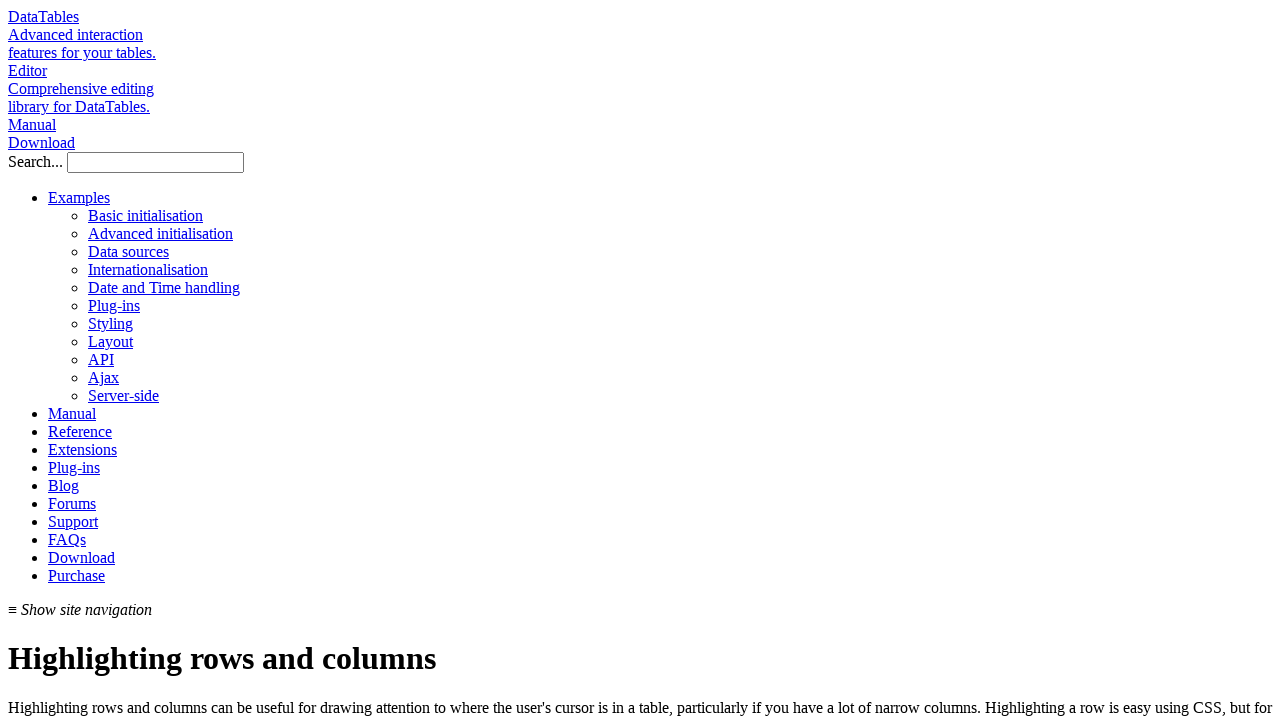

Located all table body rows
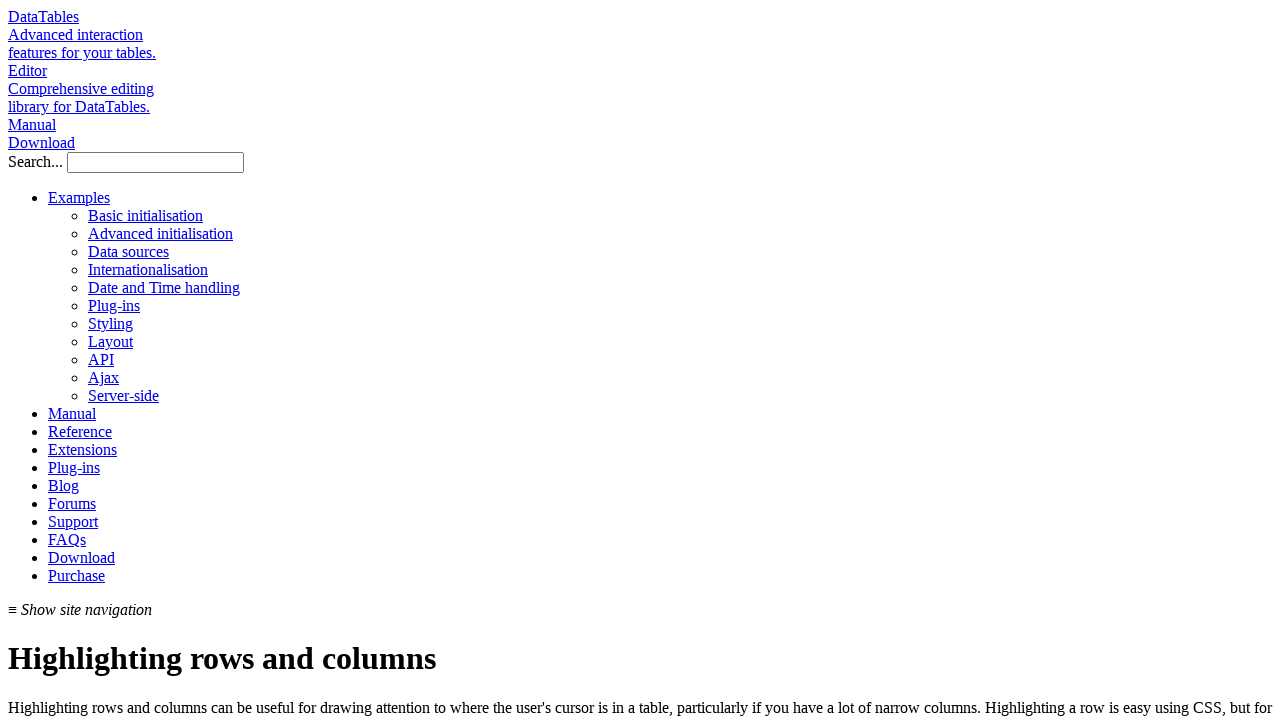

Found row 9 with 'Software' in position column
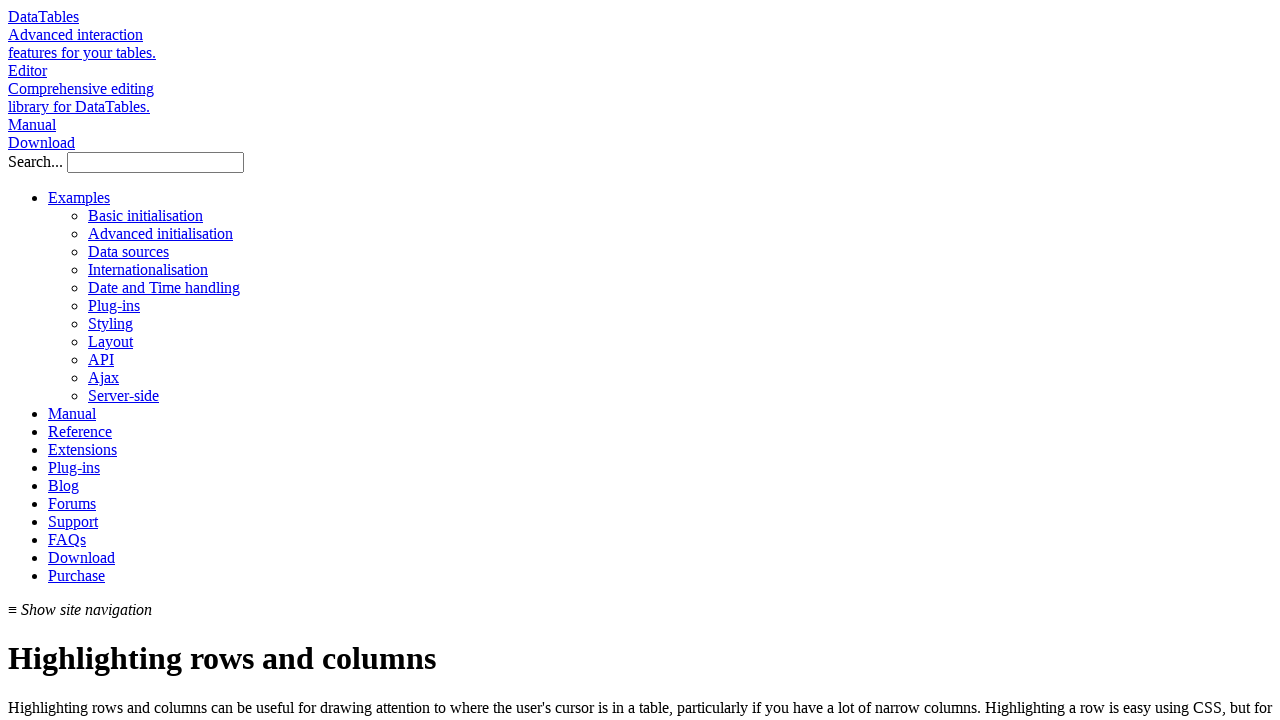

Hovered over cell 0 in Software row at (72, 361) on #example >> tbody tr >> nth=9 >> td >> nth=0
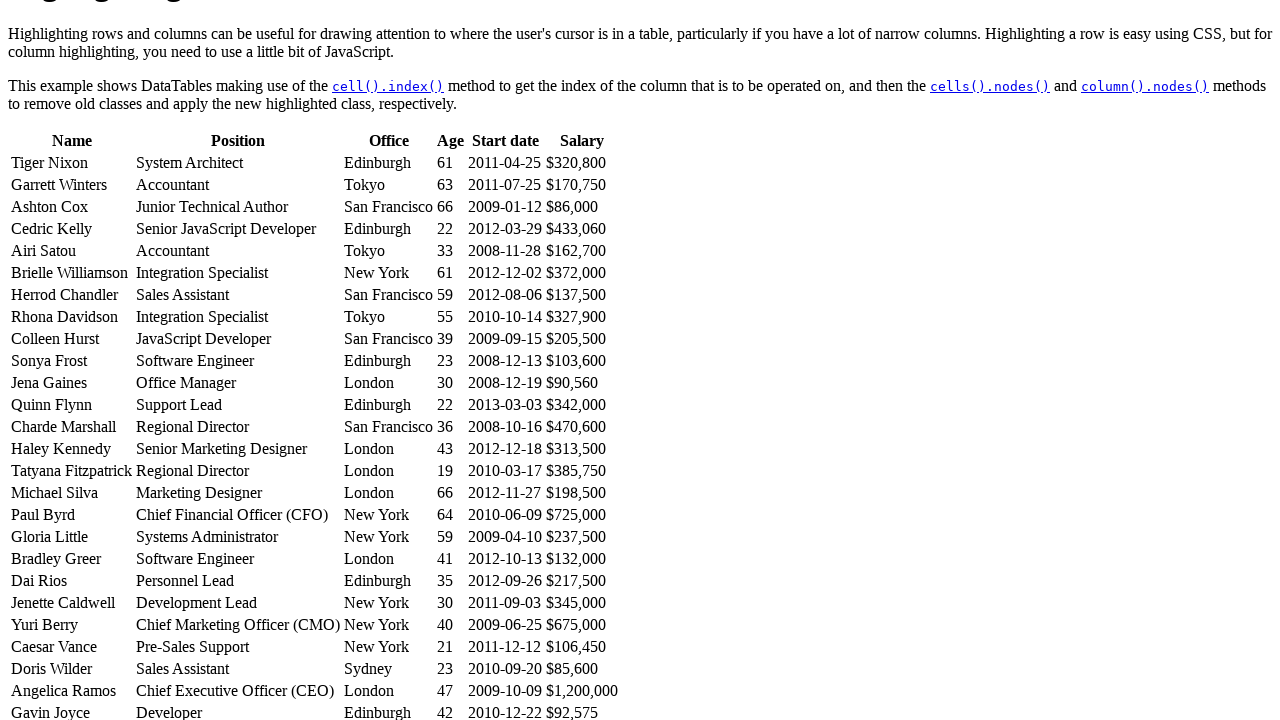

Hovered over cell 1 in Software row at (238, 361) on #example >> tbody tr >> nth=9 >> td >> nth=1
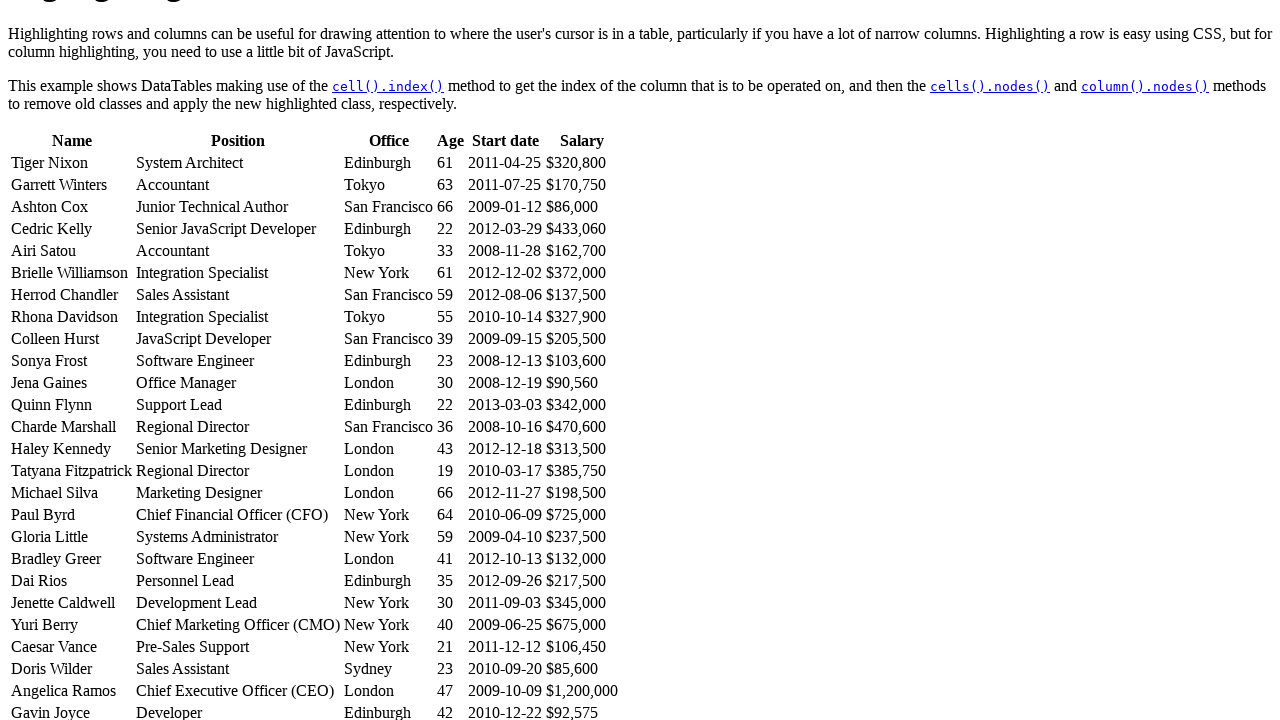

Hovered over cell 2 in Software row at (388, 361) on #example >> tbody tr >> nth=9 >> td >> nth=2
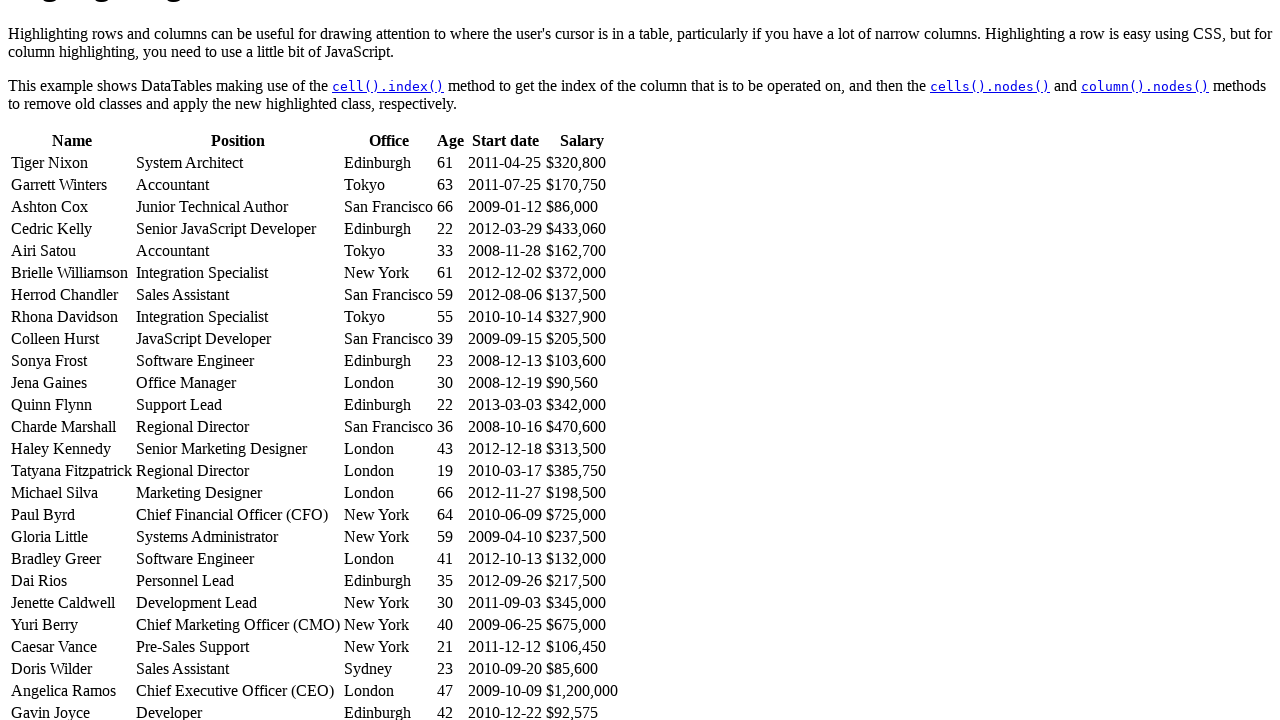

Hovered over cell 3 in Software row at (450, 361) on #example >> tbody tr >> nth=9 >> td >> nth=3
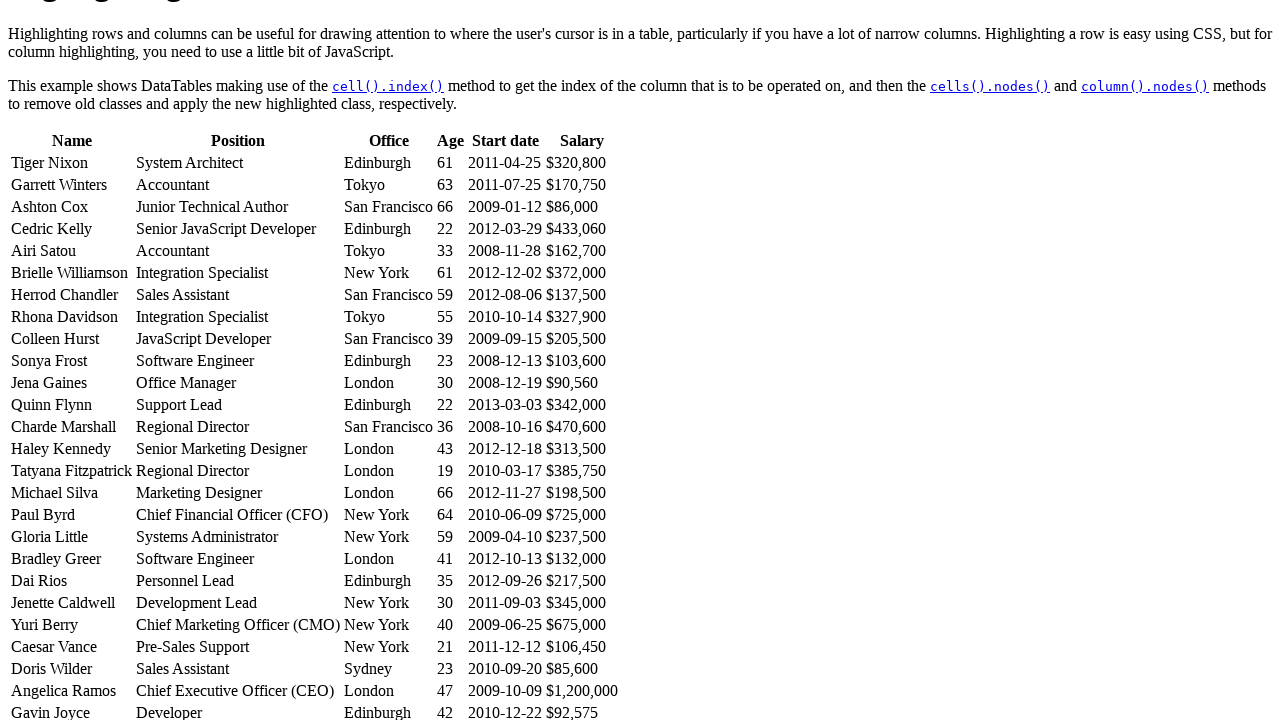

Hovered over cell 4 in Software row at (505, 361) on #example >> tbody tr >> nth=9 >> td >> nth=4
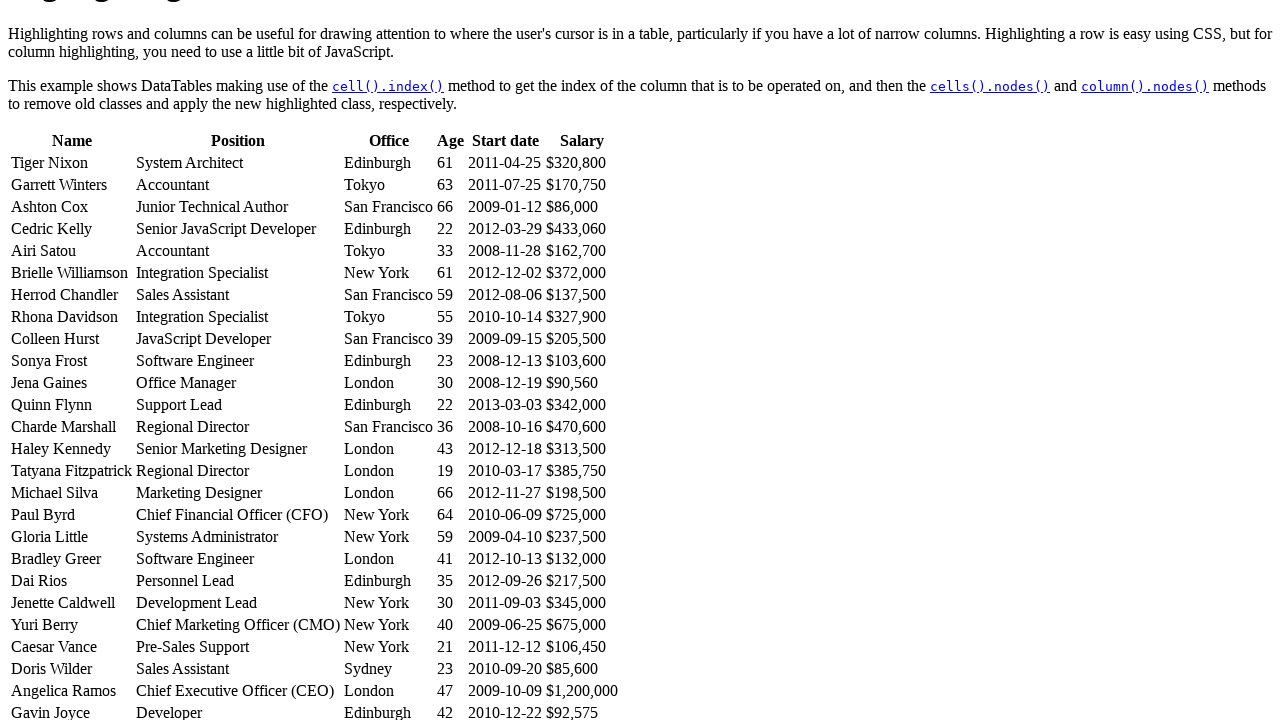

Hovered over cell 5 in Software row at (582, 361) on #example >> tbody tr >> nth=9 >> td >> nth=5
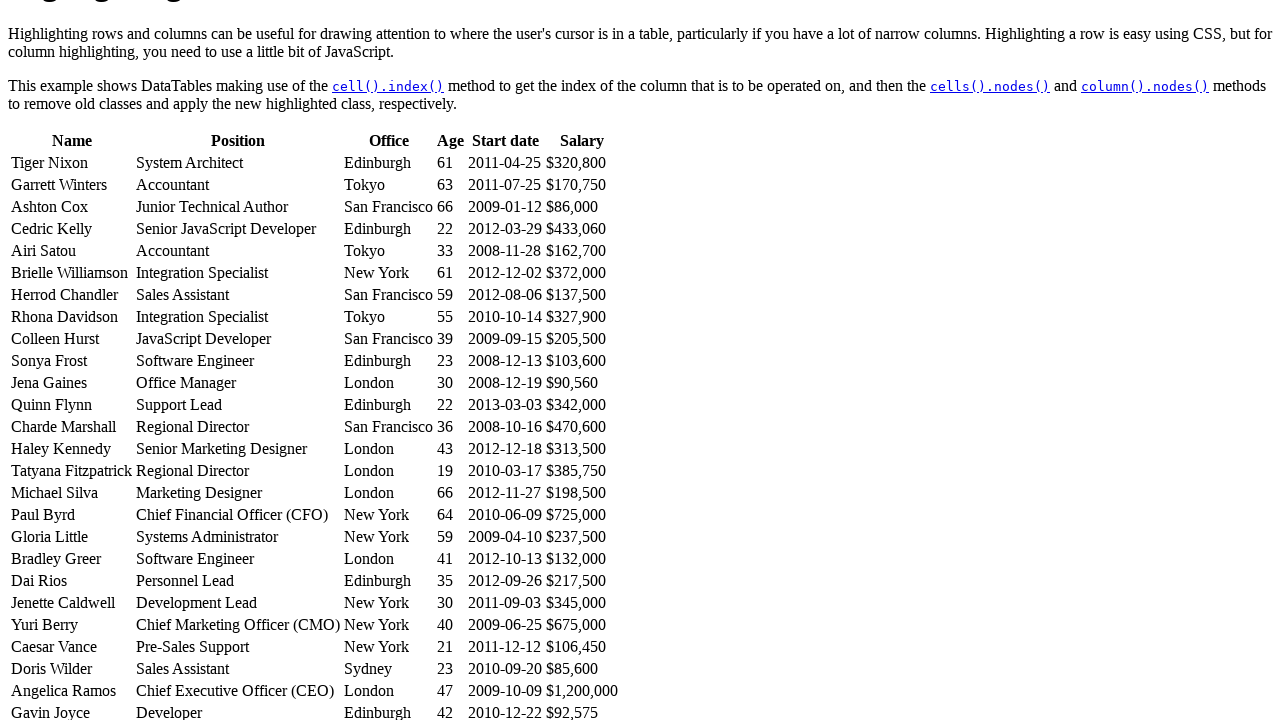

Found row 18 with 'Software' in position column
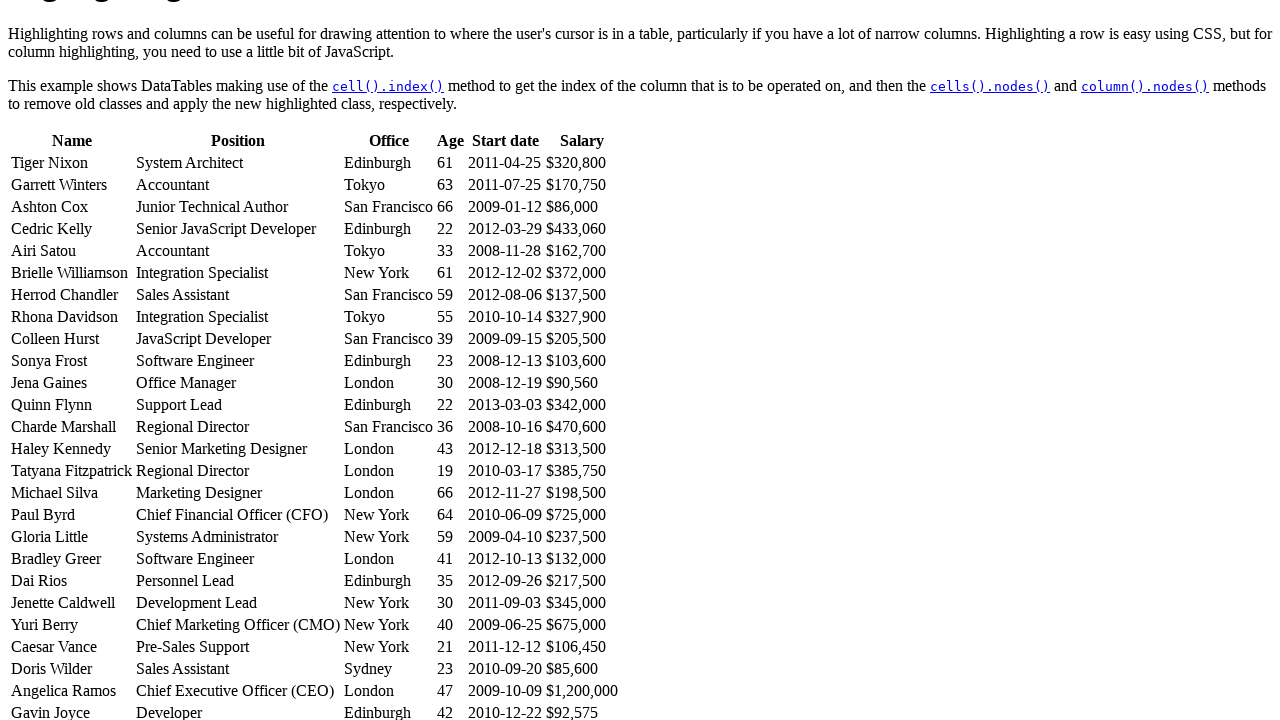

Hovered over cell 0 in Software row at (72, 559) on #example >> tbody tr >> nth=18 >> td >> nth=0
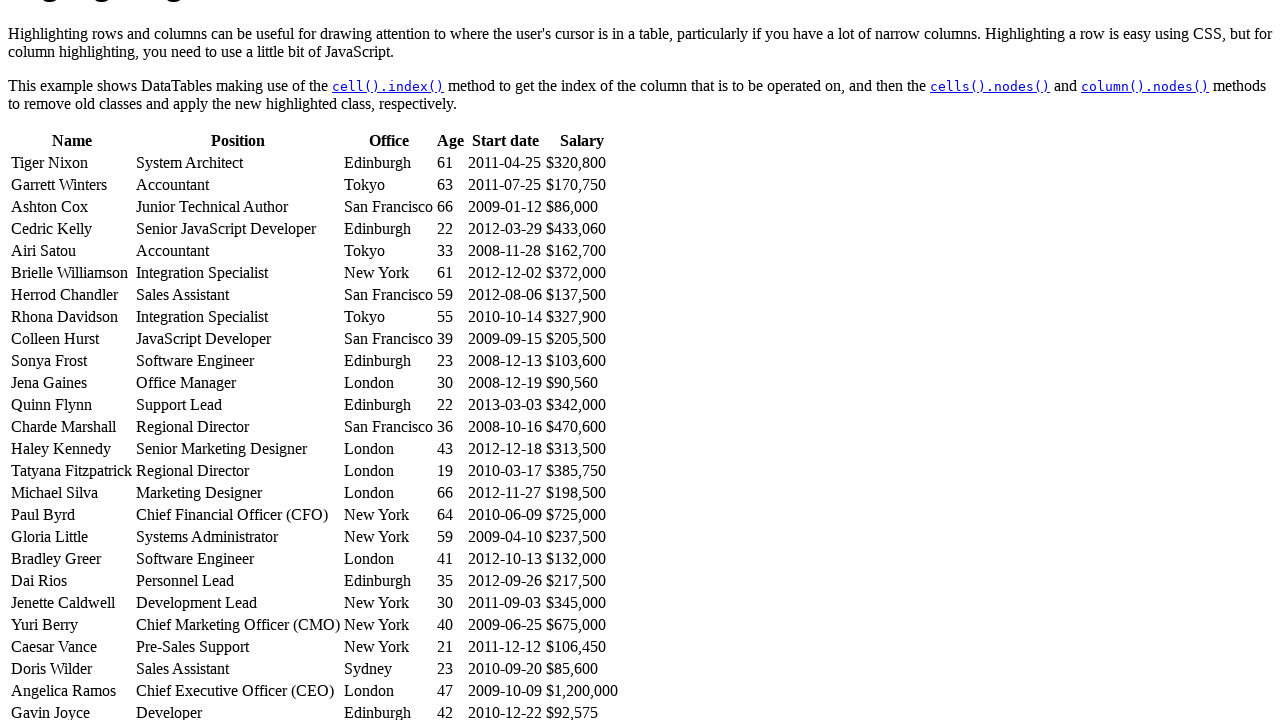

Hovered over cell 1 in Software row at (238, 559) on #example >> tbody tr >> nth=18 >> td >> nth=1
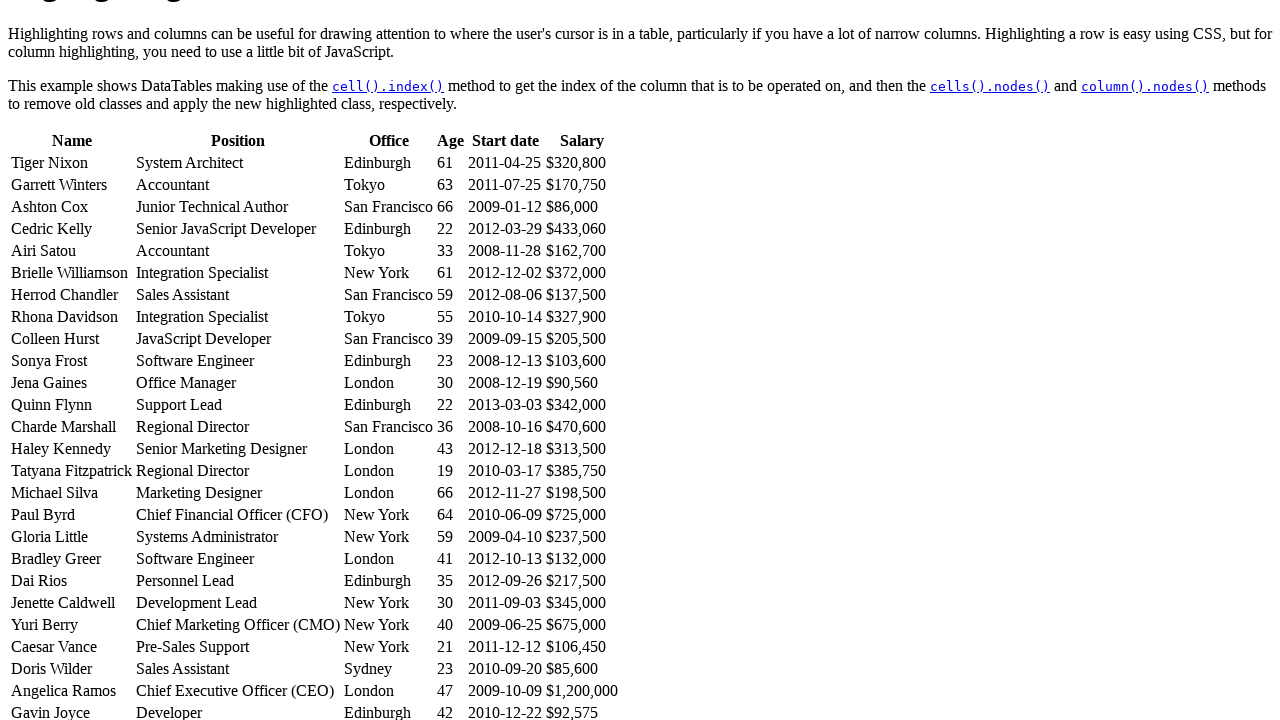

Hovered over cell 2 in Software row at (388, 559) on #example >> tbody tr >> nth=18 >> td >> nth=2
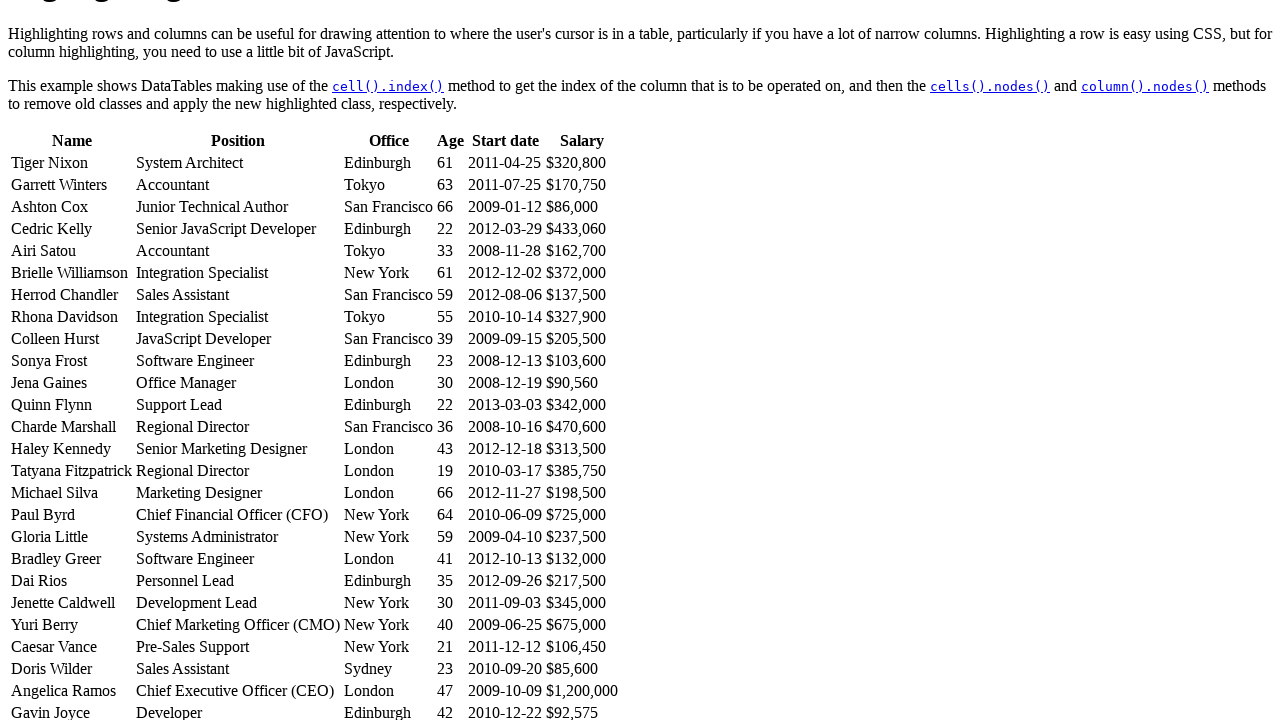

Hovered over cell 3 in Software row at (450, 559) on #example >> tbody tr >> nth=18 >> td >> nth=3
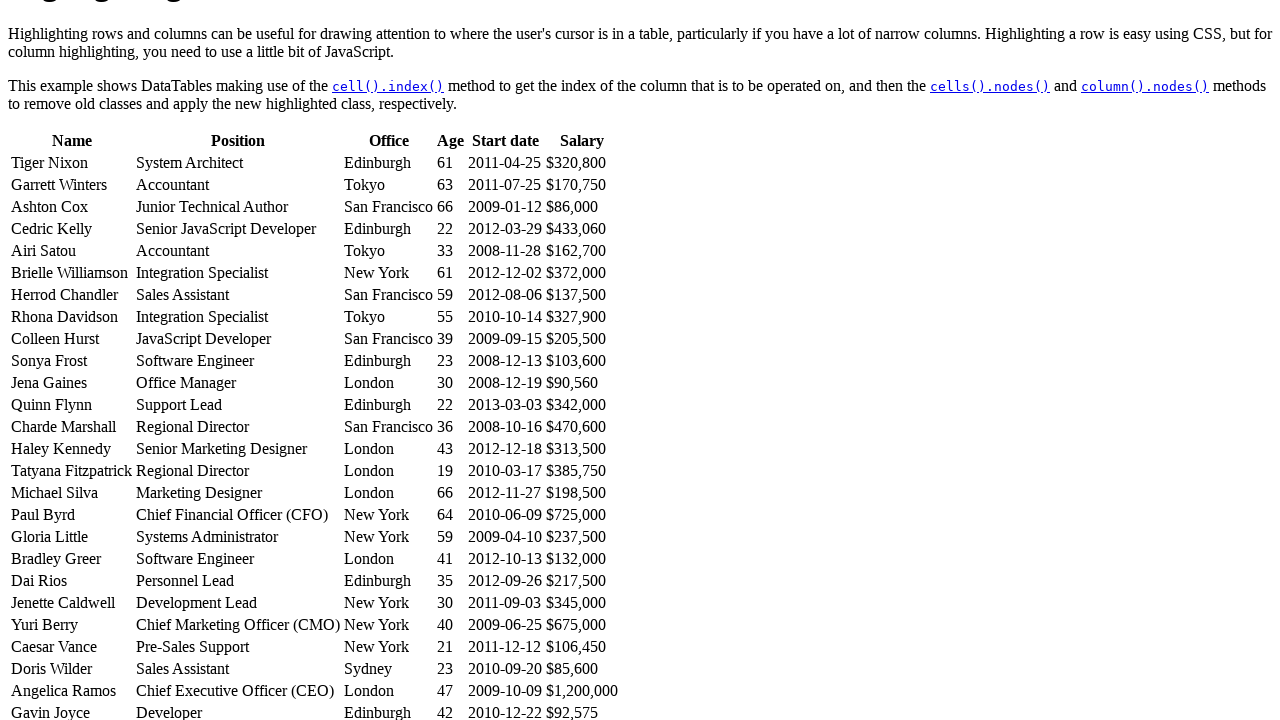

Hovered over cell 4 in Software row at (505, 559) on #example >> tbody tr >> nth=18 >> td >> nth=4
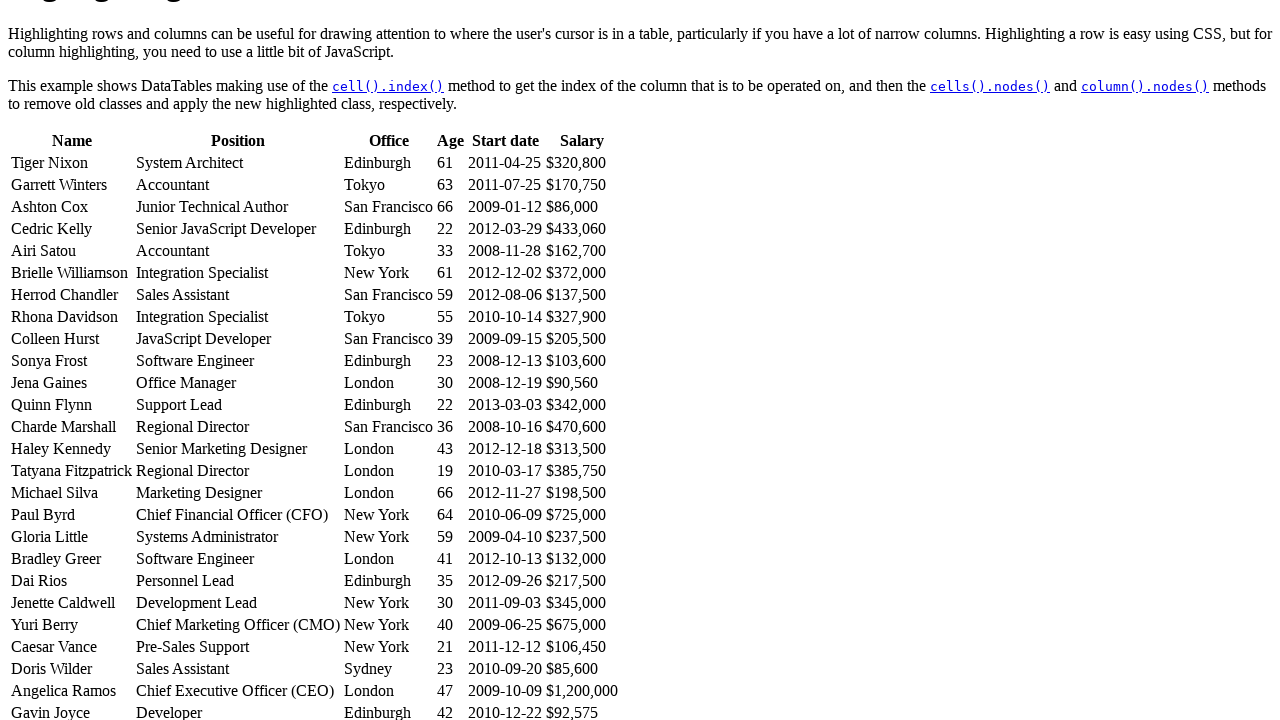

Hovered over cell 5 in Software row at (582, 559) on #example >> tbody tr >> nth=18 >> td >> nth=5
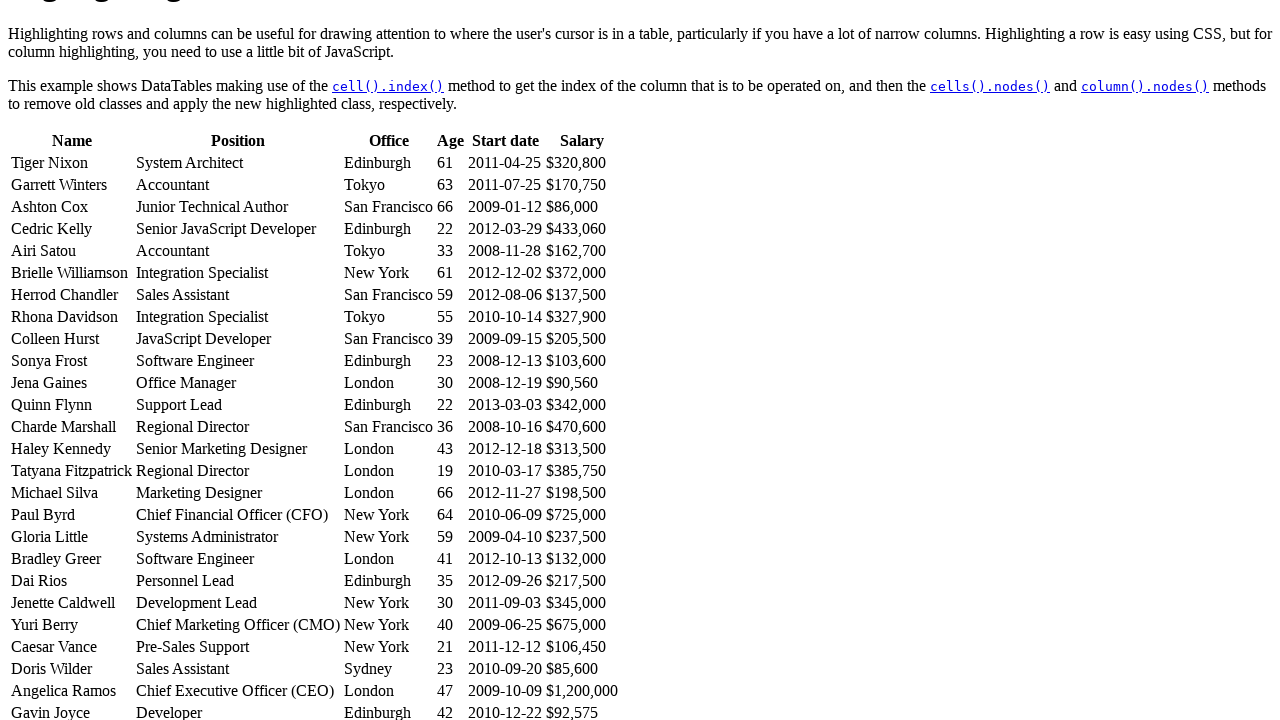

Found row 27 with 'Software' in position column
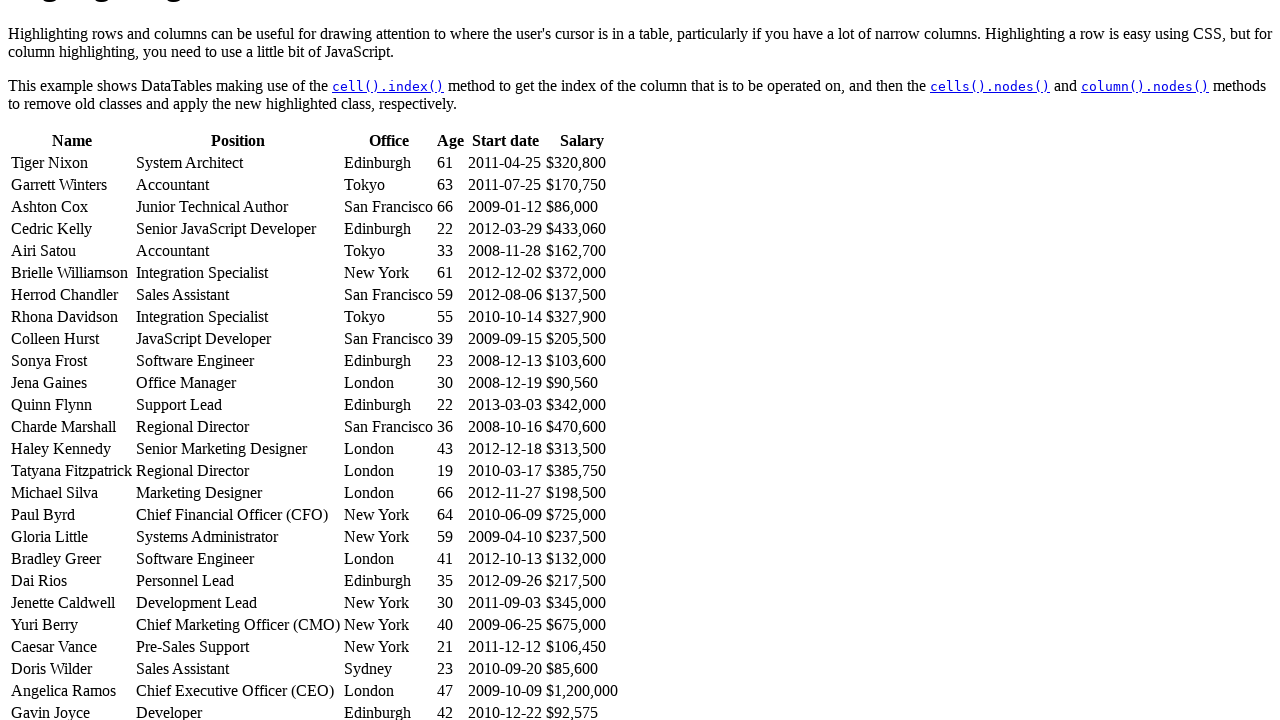

Hovered over cell 0 in Software row at (72, 361) on #example >> tbody tr >> nth=27 >> td >> nth=0
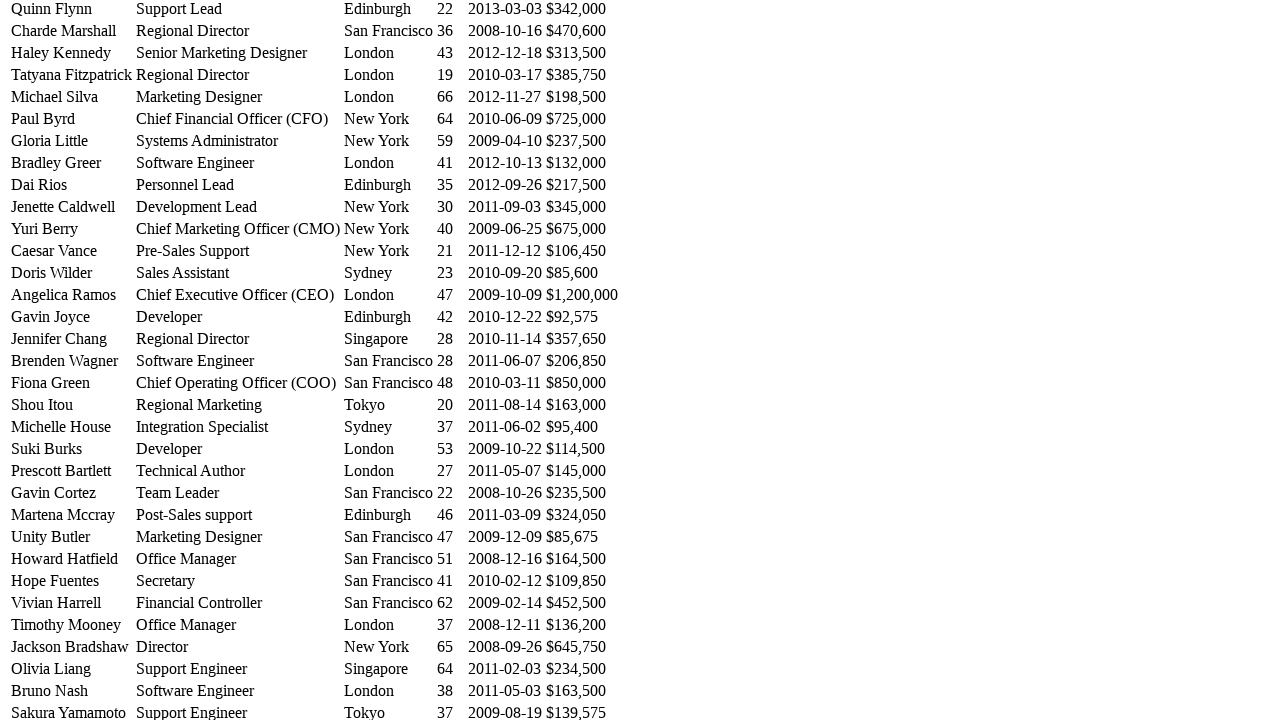

Hovered over cell 1 in Software row at (238, 361) on #example >> tbody tr >> nth=27 >> td >> nth=1
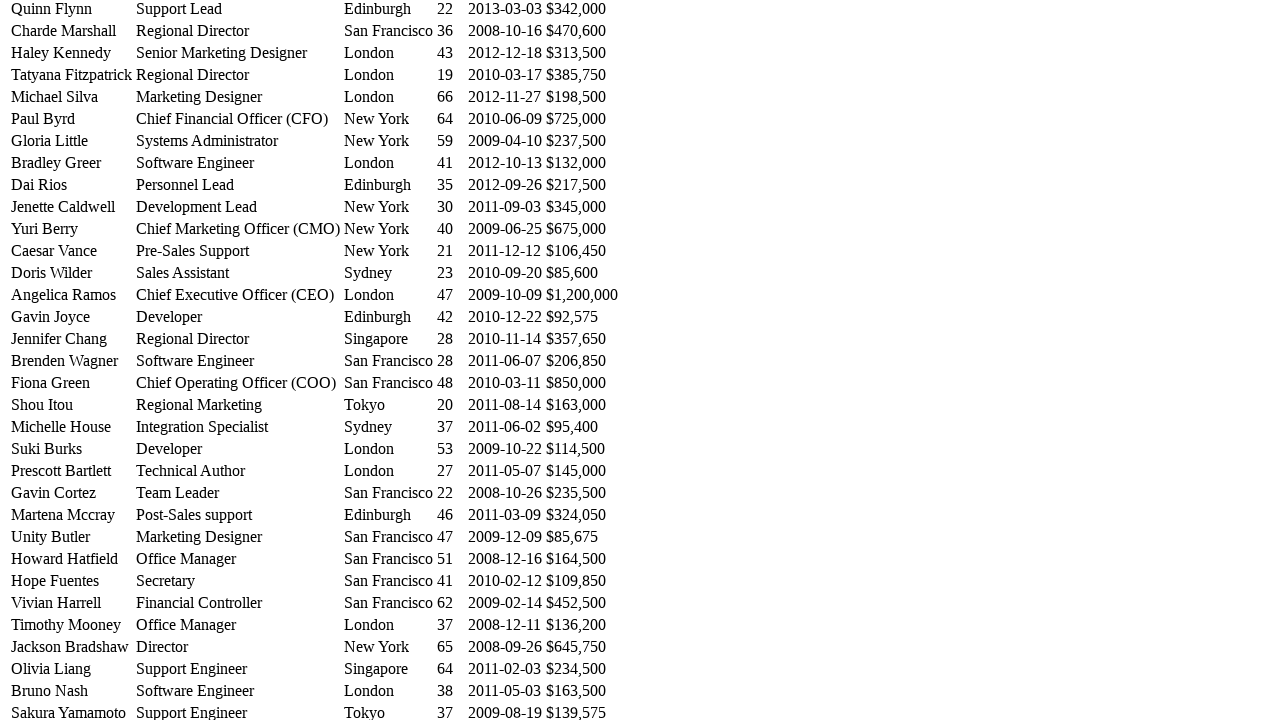

Hovered over cell 2 in Software row at (388, 361) on #example >> tbody tr >> nth=27 >> td >> nth=2
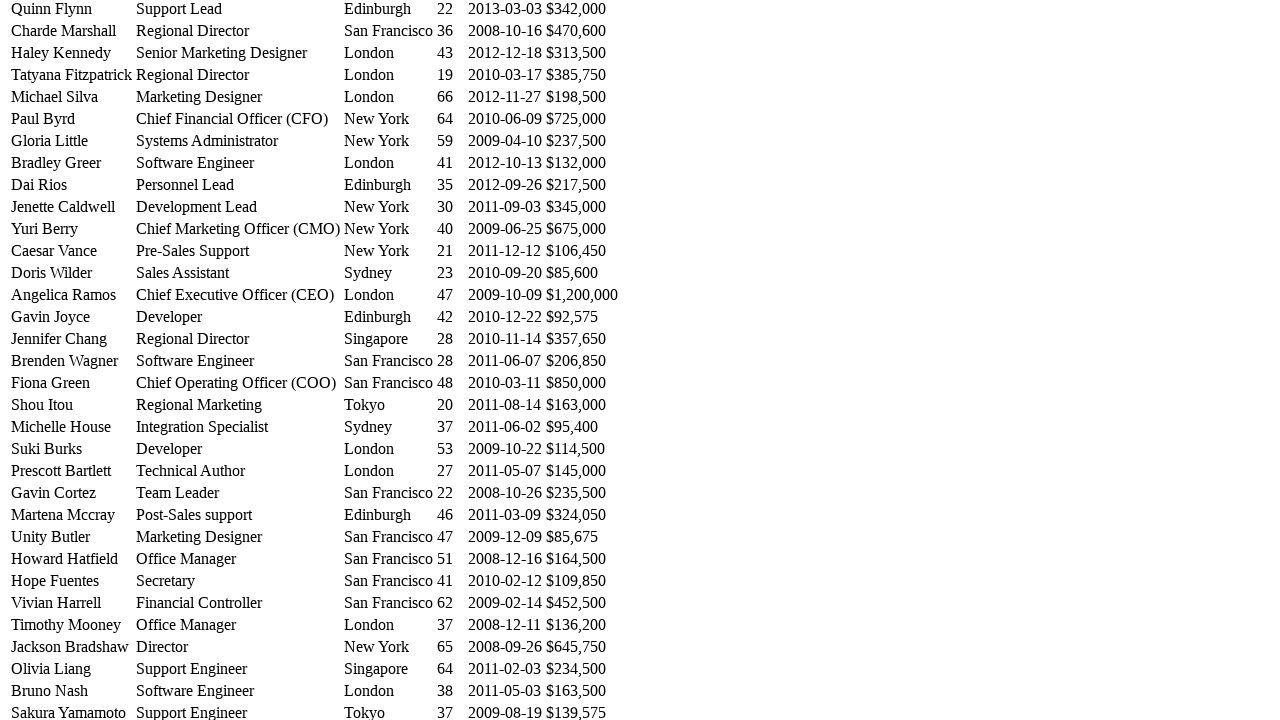

Hovered over cell 3 in Software row at (450, 361) on #example >> tbody tr >> nth=27 >> td >> nth=3
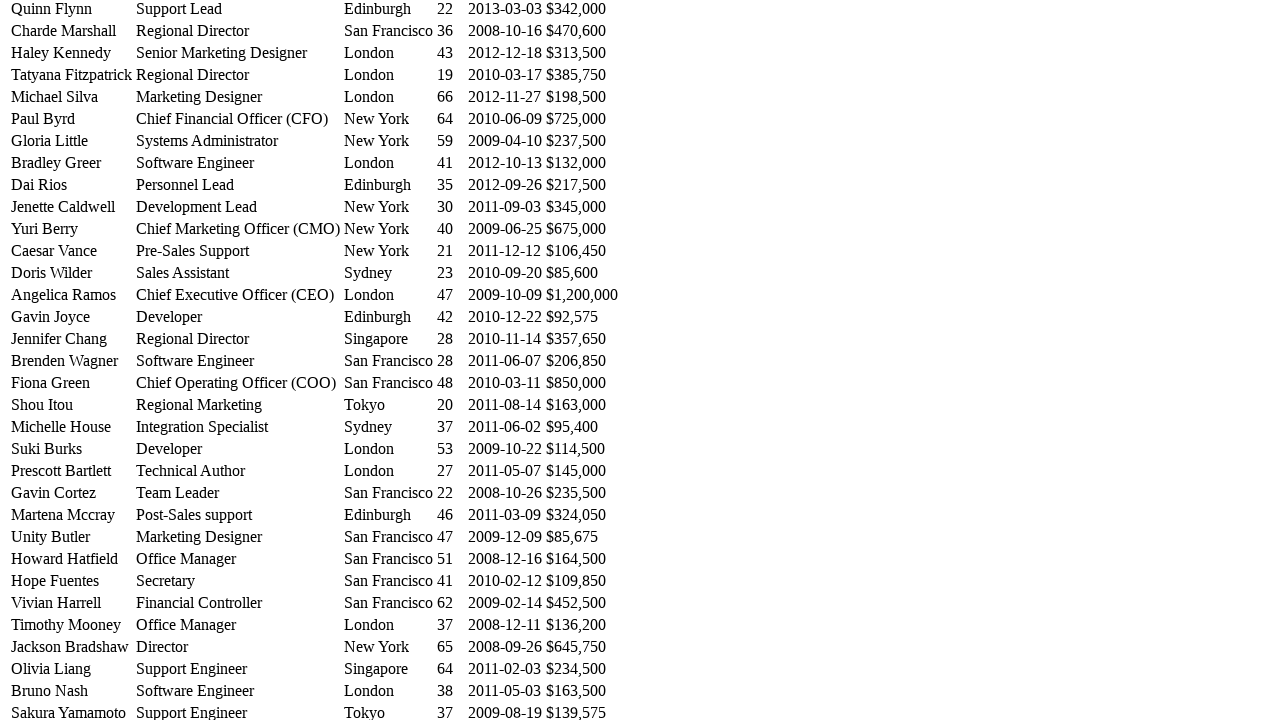

Hovered over cell 4 in Software row at (505, 361) on #example >> tbody tr >> nth=27 >> td >> nth=4
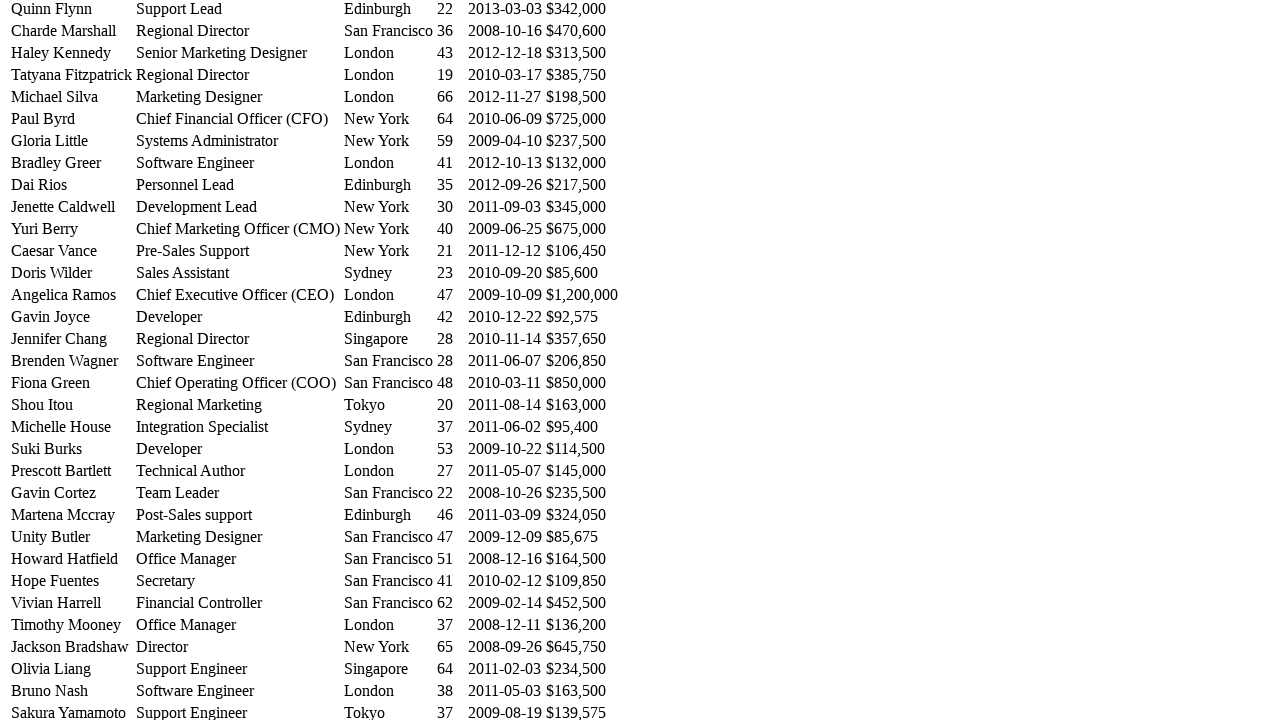

Hovered over cell 5 in Software row at (582, 361) on #example >> tbody tr >> nth=27 >> td >> nth=5
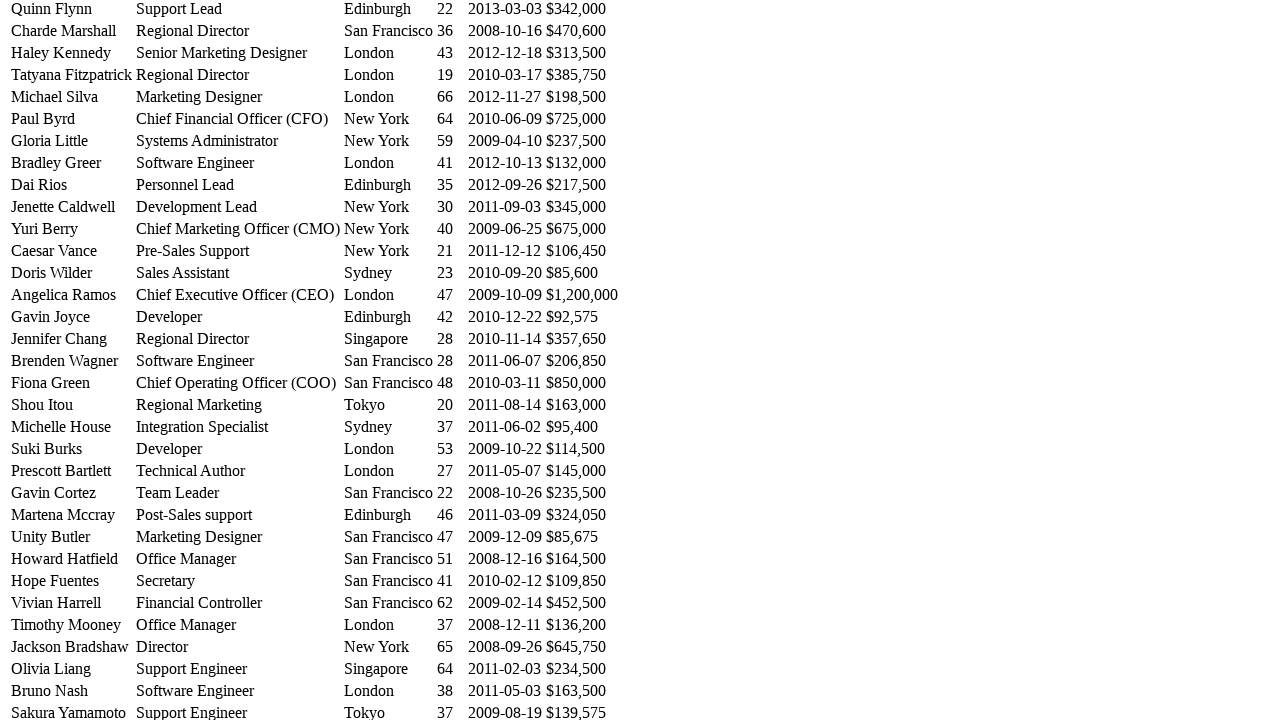

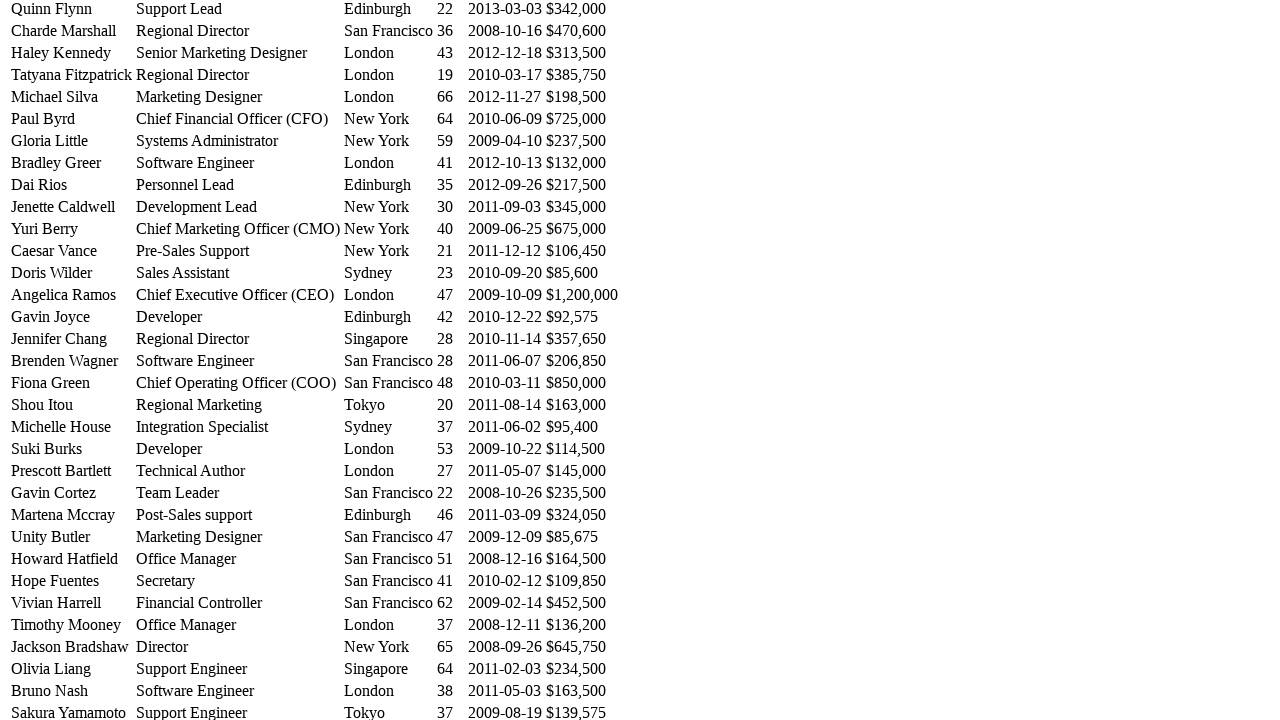